Tests switching to an iframe and reading text content from elements within the iframe

Starting URL: https://rahulshettyacademy.com/AutomationPractice/

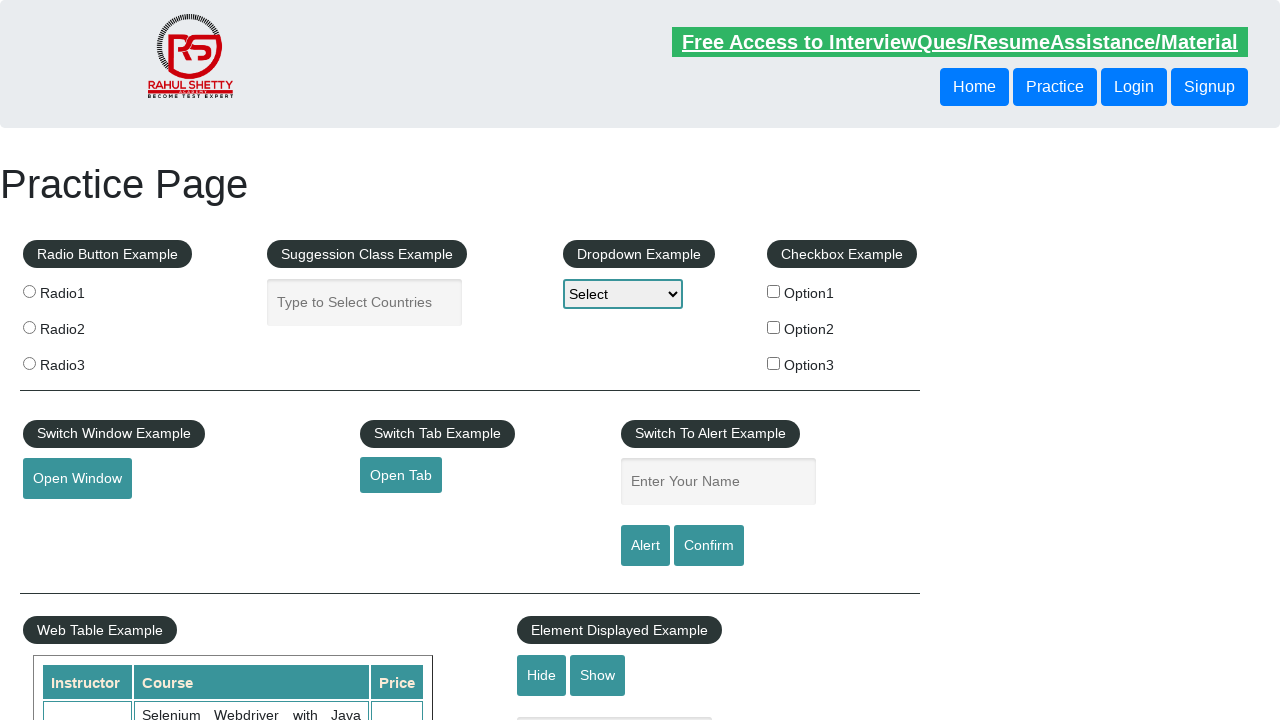

Located iframe with id 'courses-iframe'
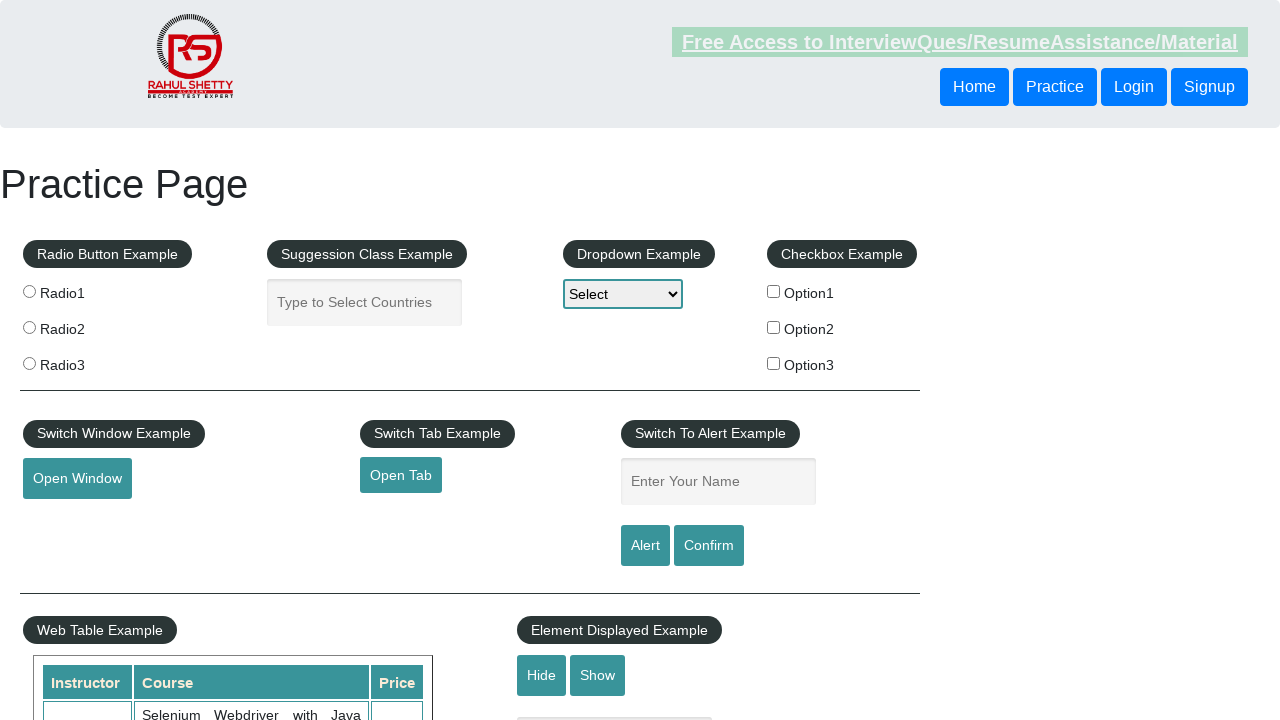

Retrieved all text elements from within the iframe matching xpath selector
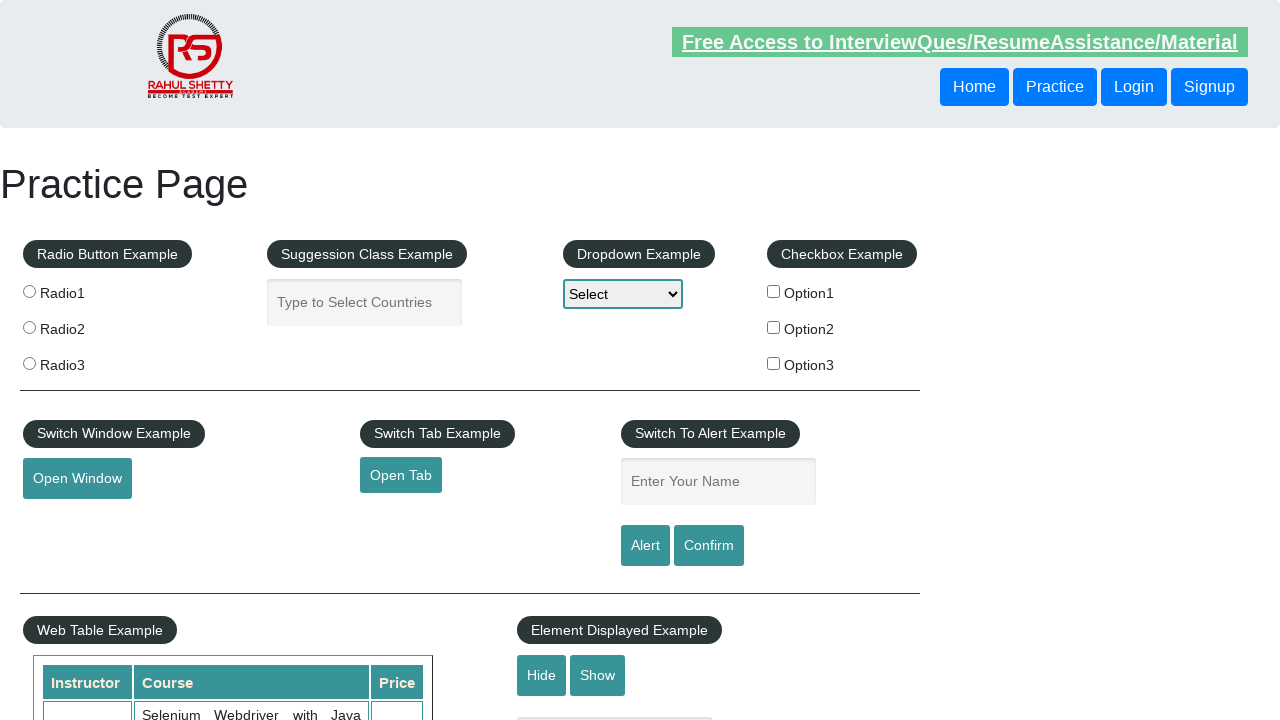

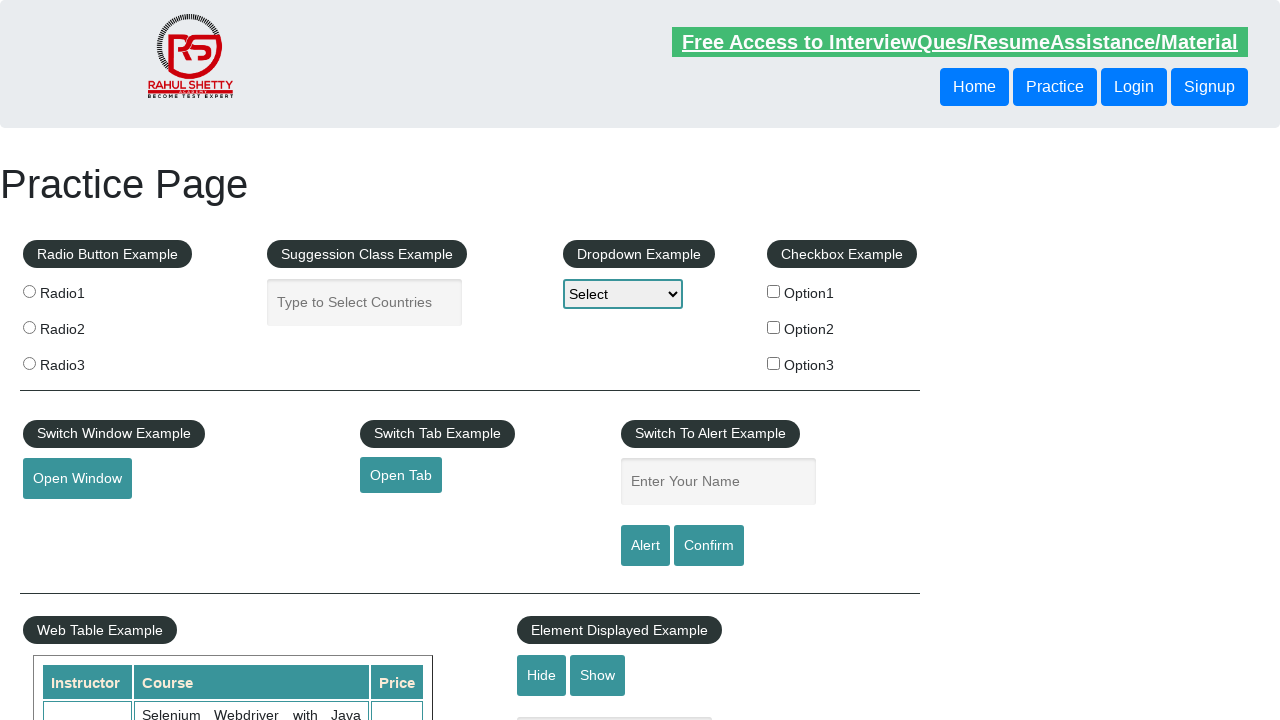